Tests browser navigation methods by navigating between Yahoo and Google login pages, using back/forward/refresh functions

Starting URL: https://login.yahoo.com/

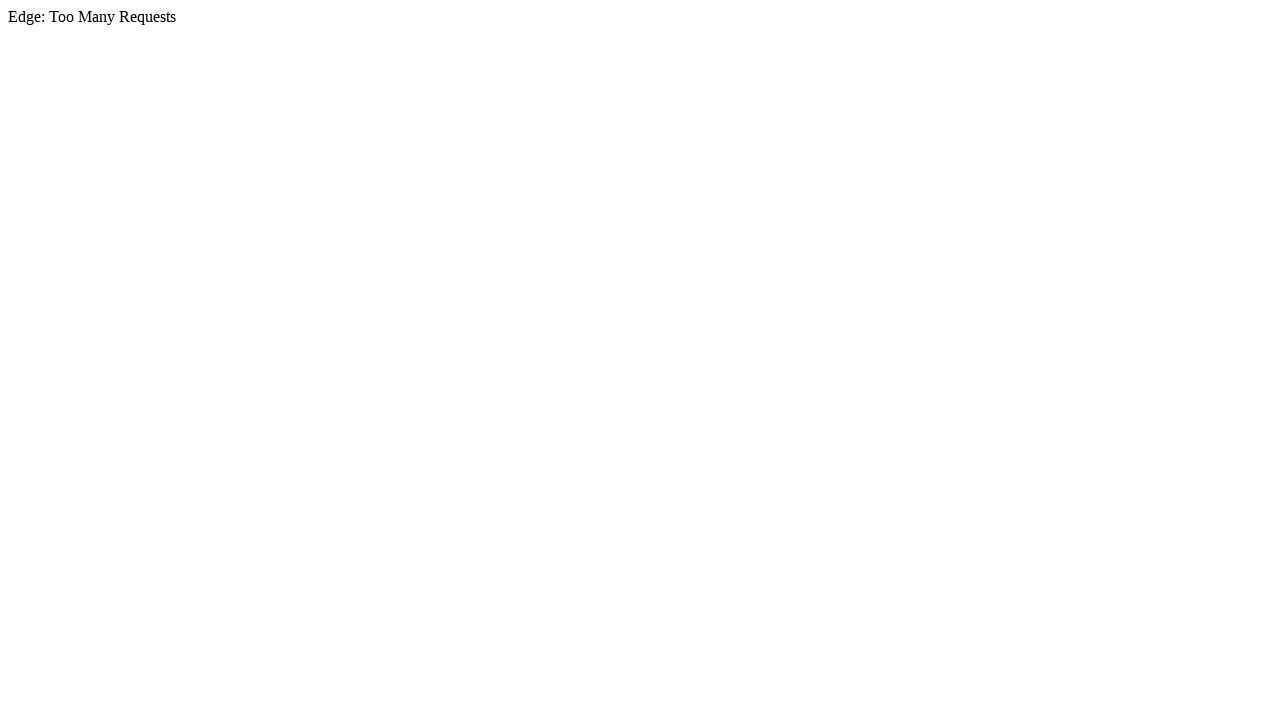

Retrieved title of Yahoo login page
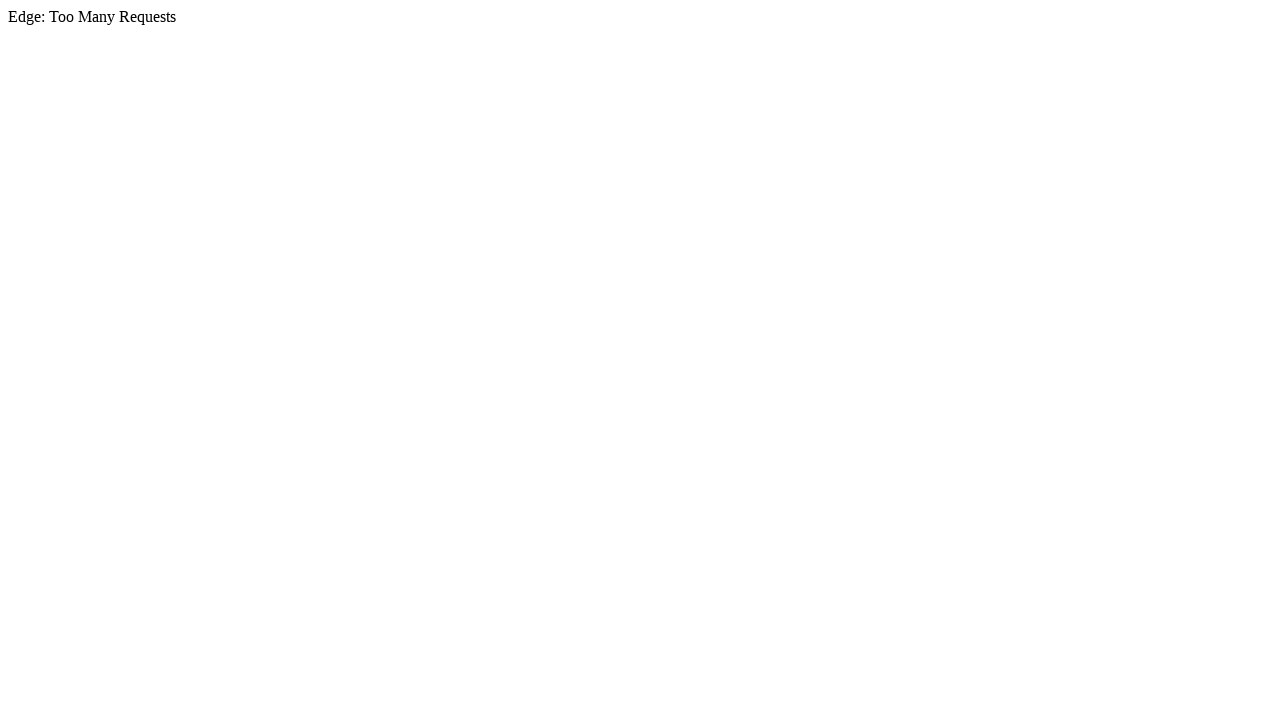

Retrieved URL of Yahoo login page
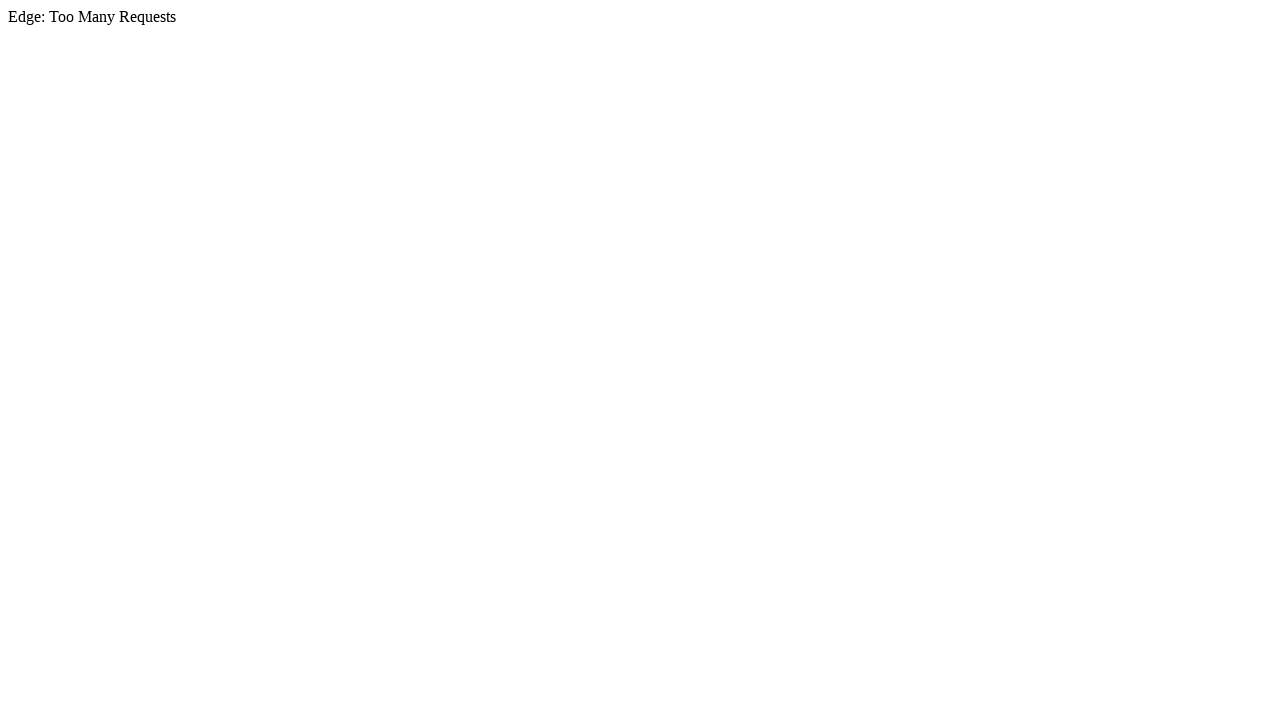

Waited 3 seconds on Yahoo login page
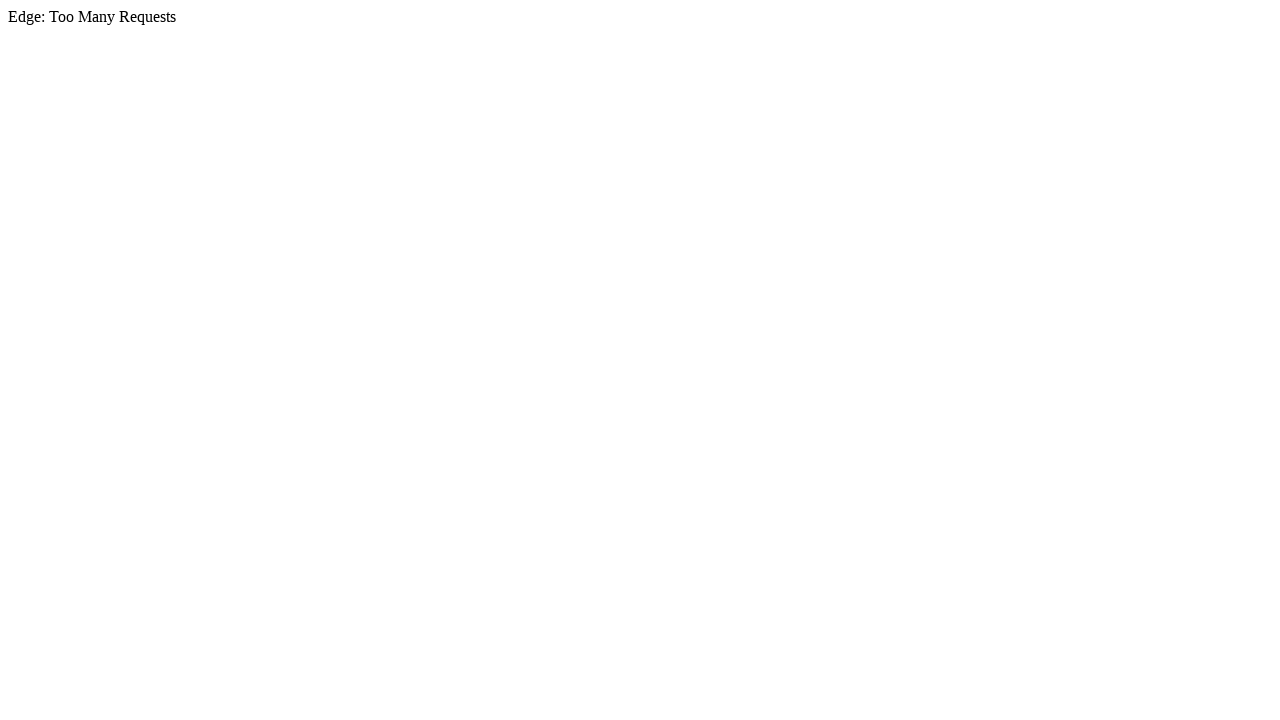

Navigated to Google accounts page
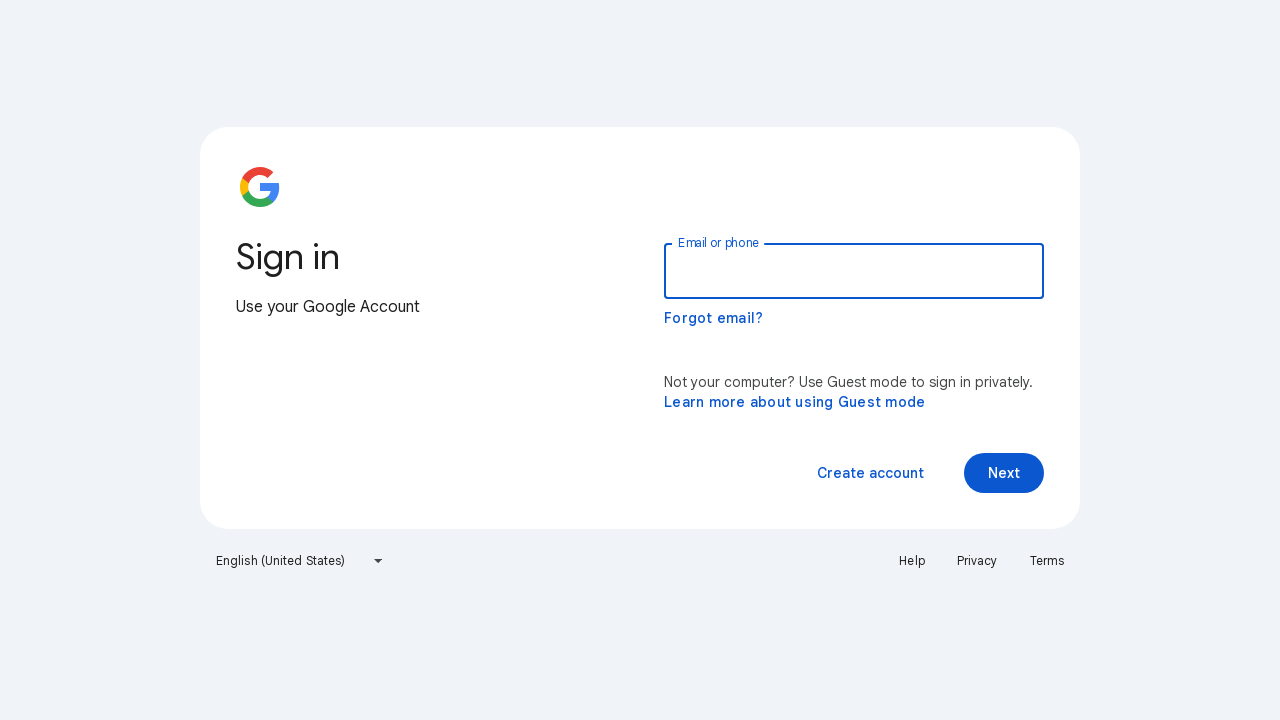

Retrieved title of Google accounts page
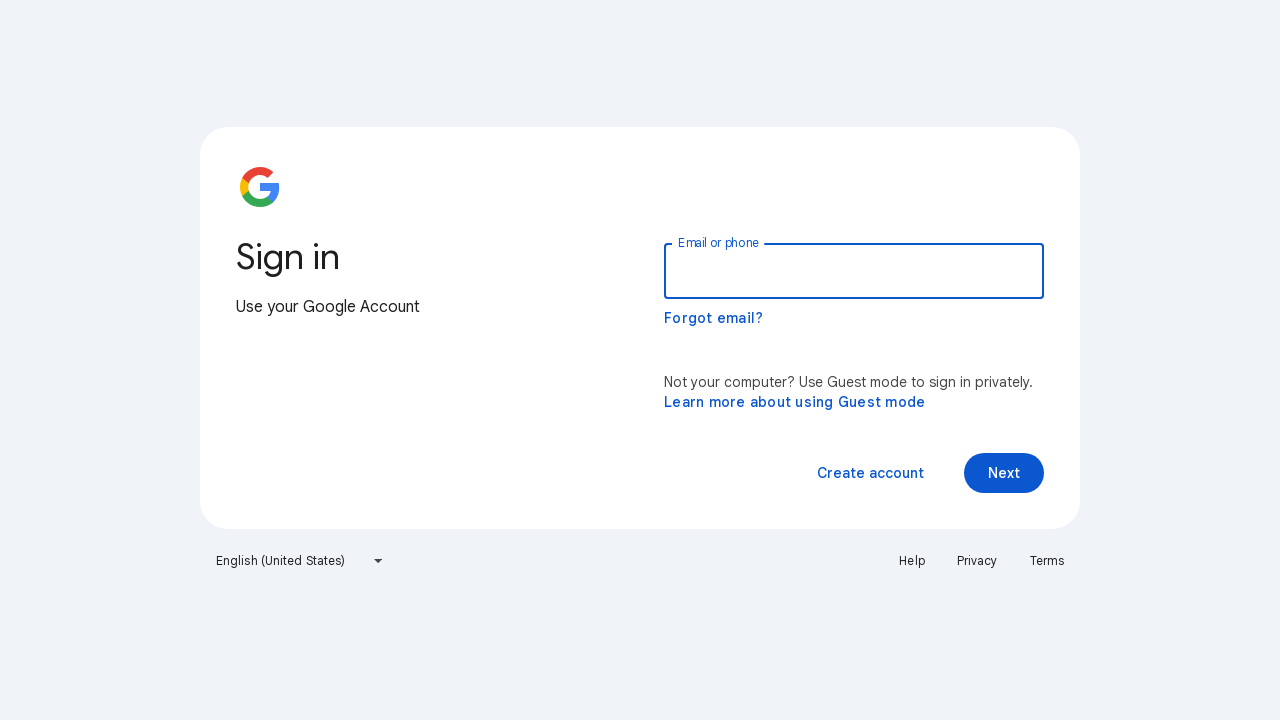

Retrieved URL of Google accounts page
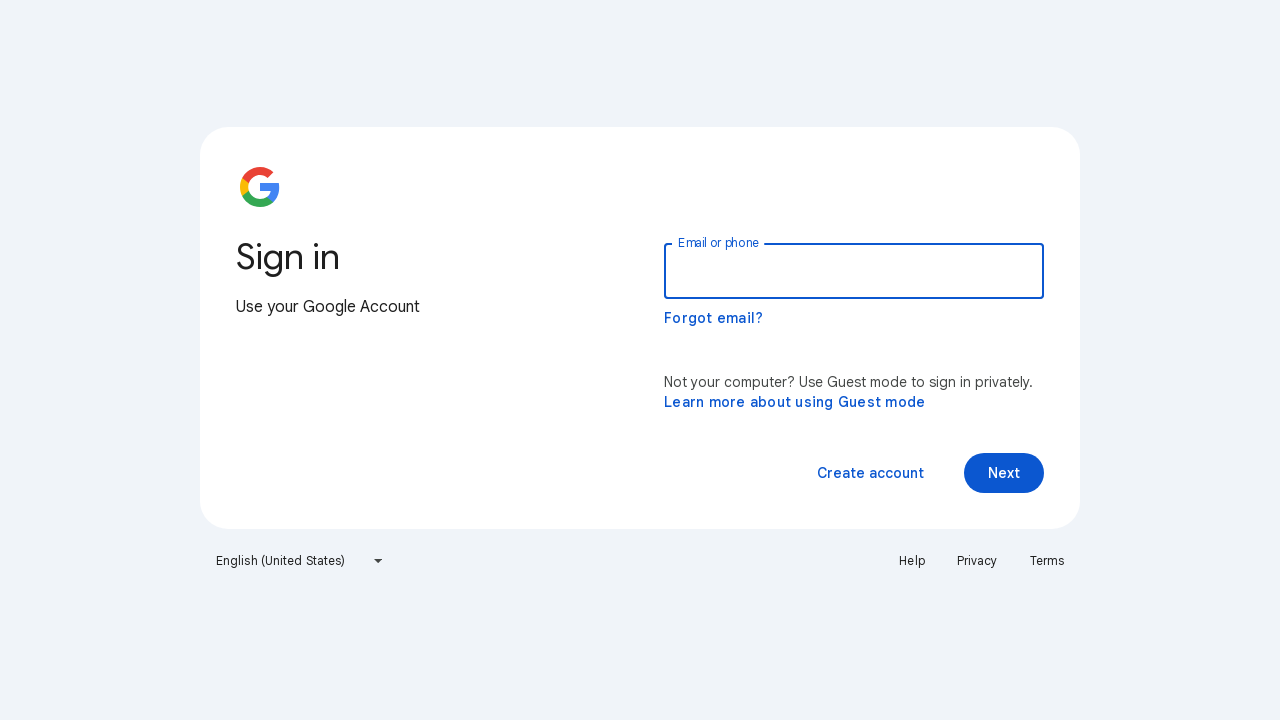

Waited 3 seconds on Google accounts page
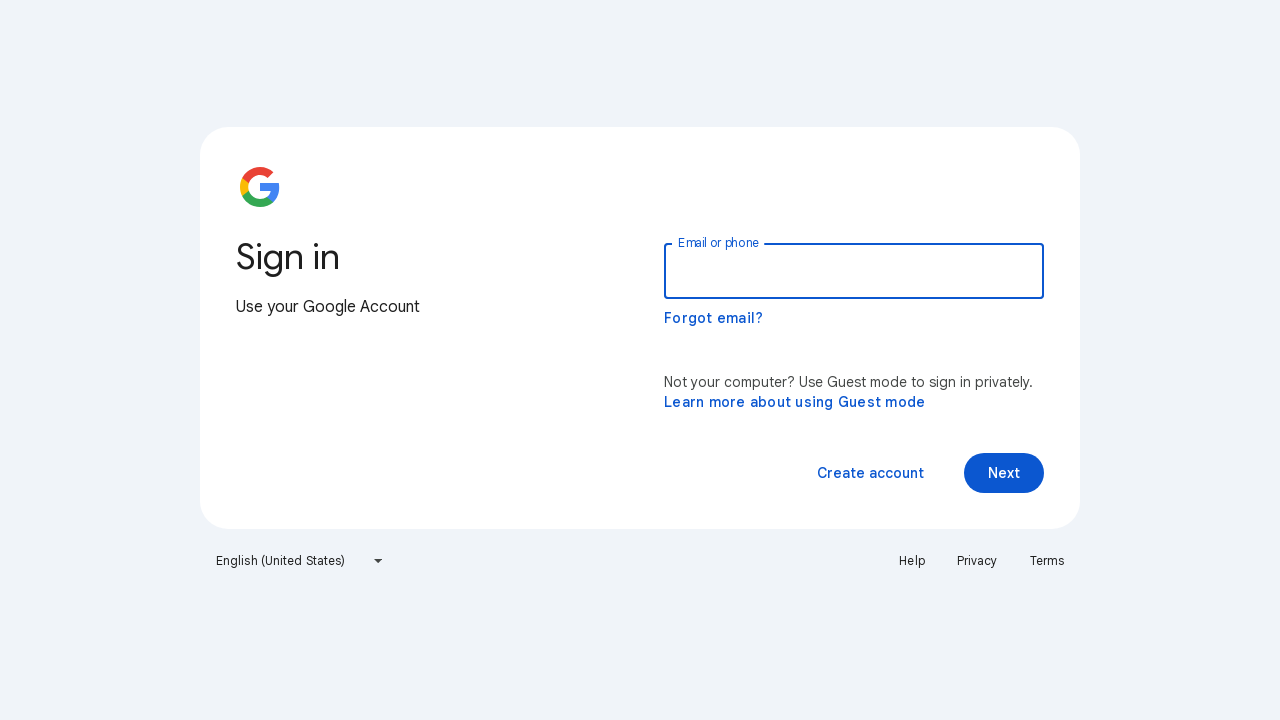

Navigated back to Yahoo login page using browser back button
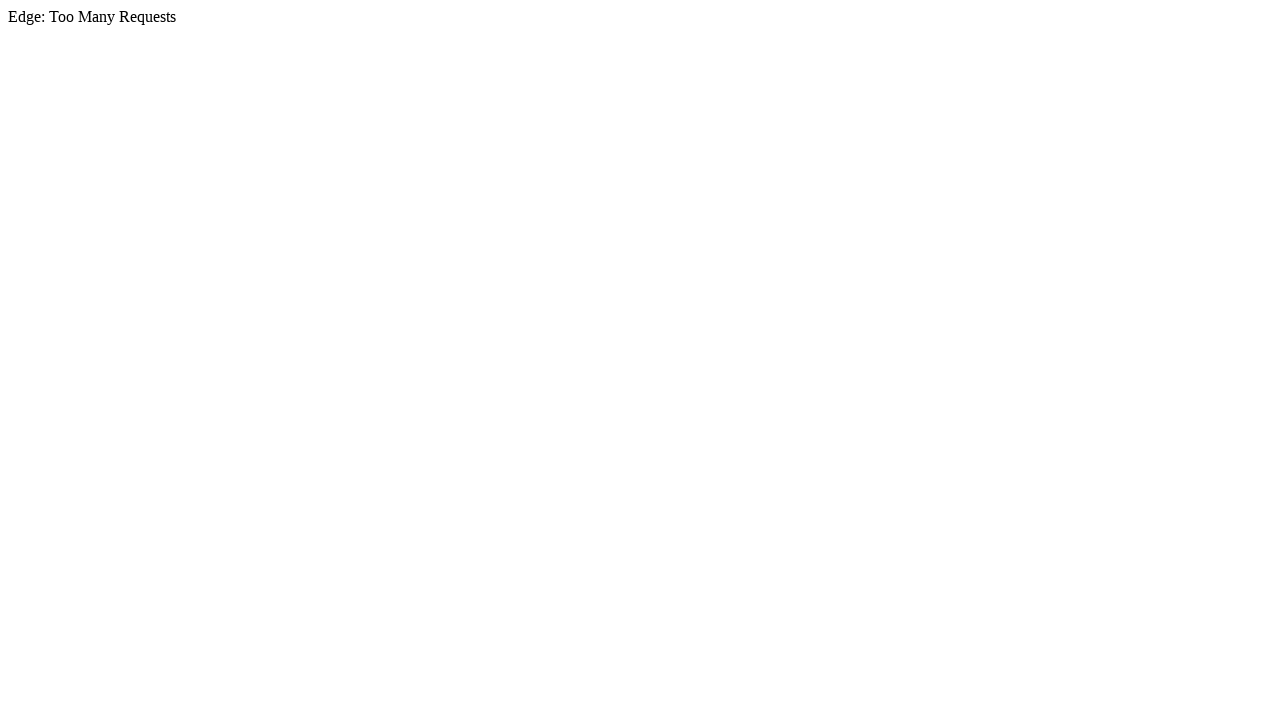

Retrieved title after navigating back to Yahoo
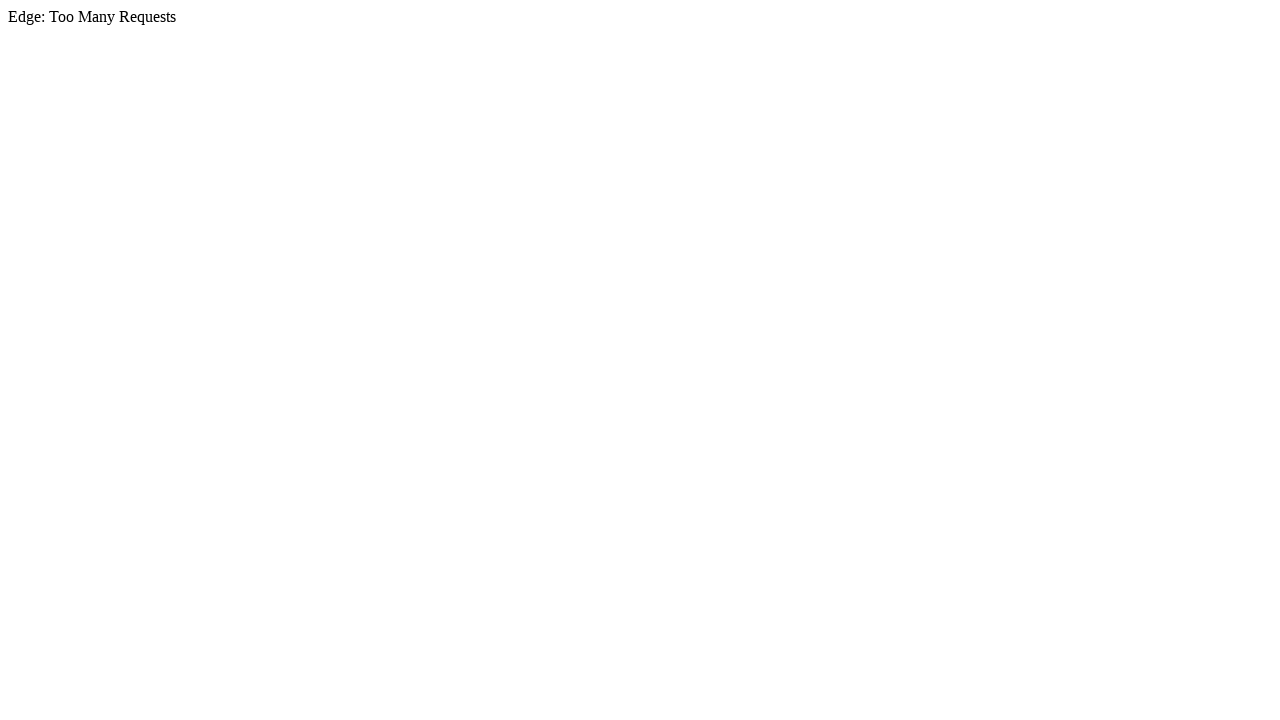

Waited 3 seconds after going back
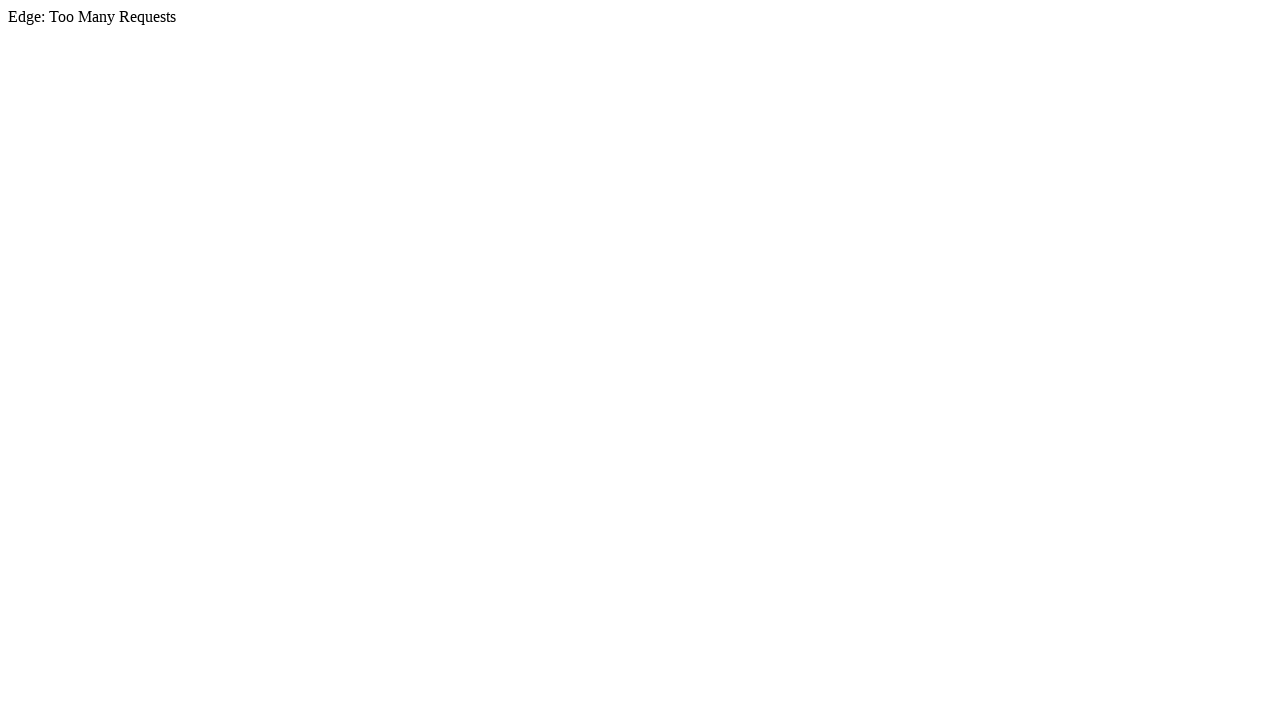

Navigated forward to Google accounts page using browser forward button
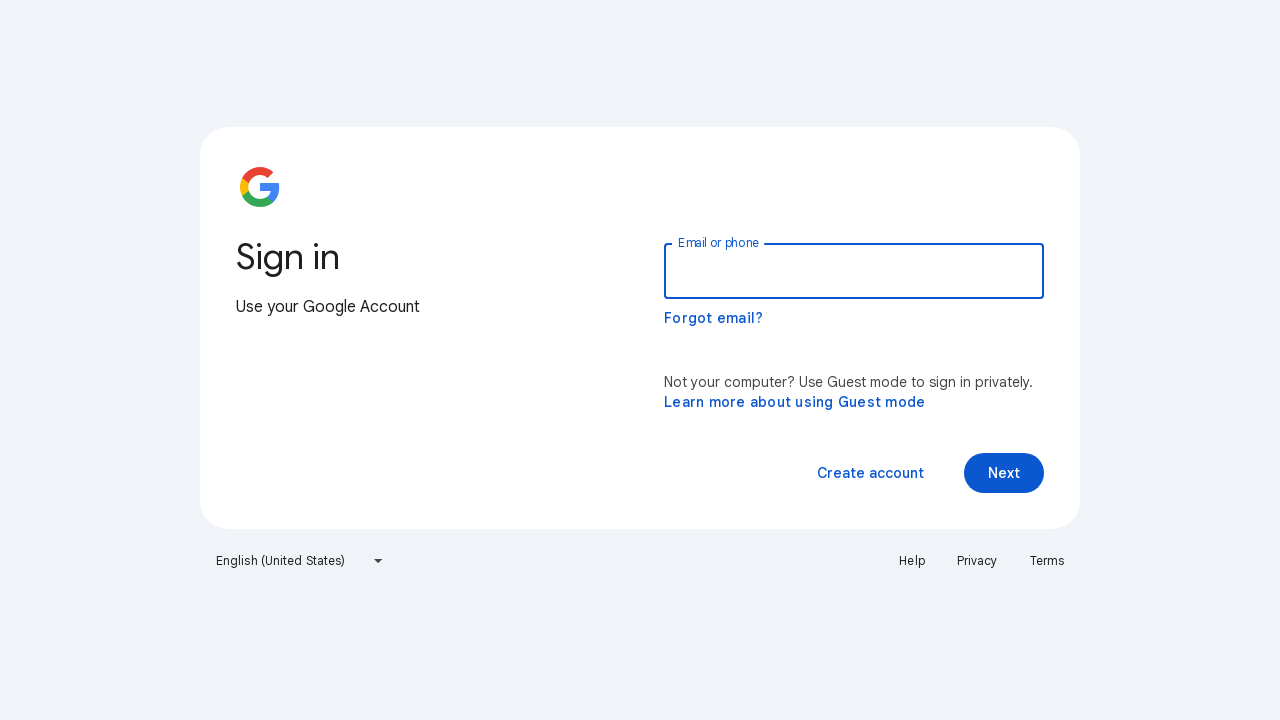

Retrieved URL after navigating forward to Google
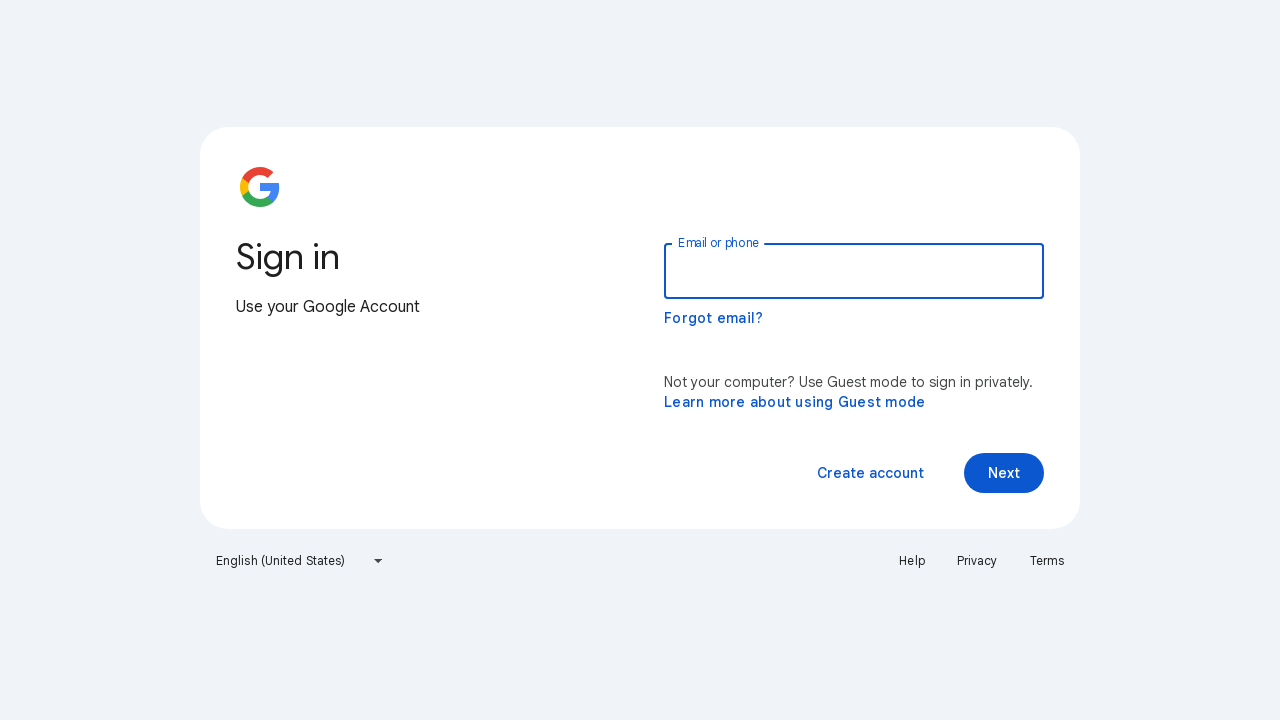

Waited 3 seconds after going forward
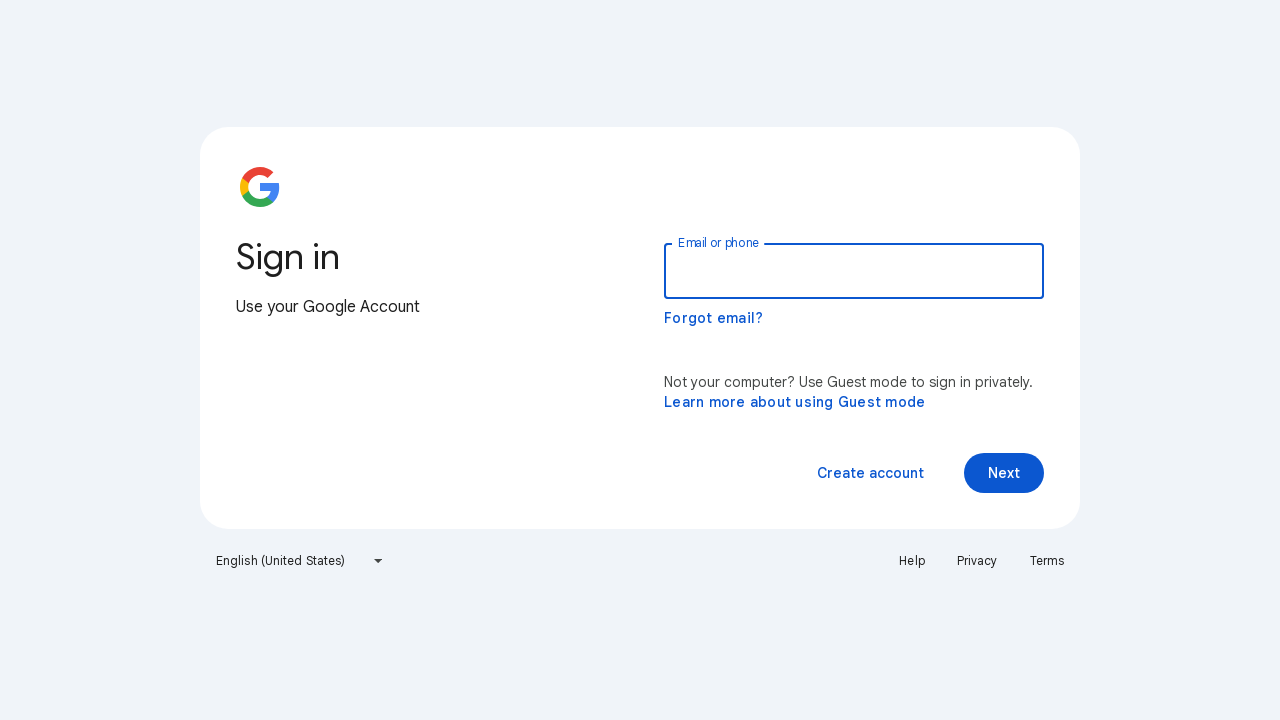

Refreshed the current Google accounts page
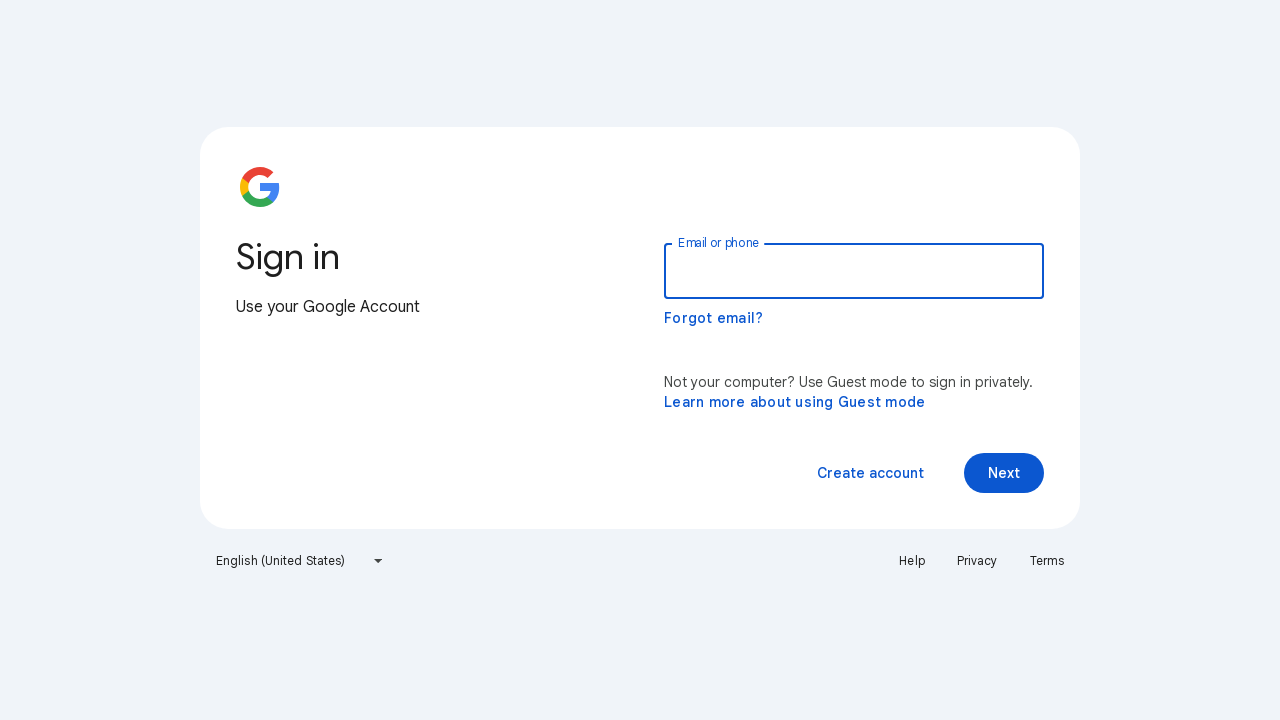

Waited 3 seconds after refreshing page
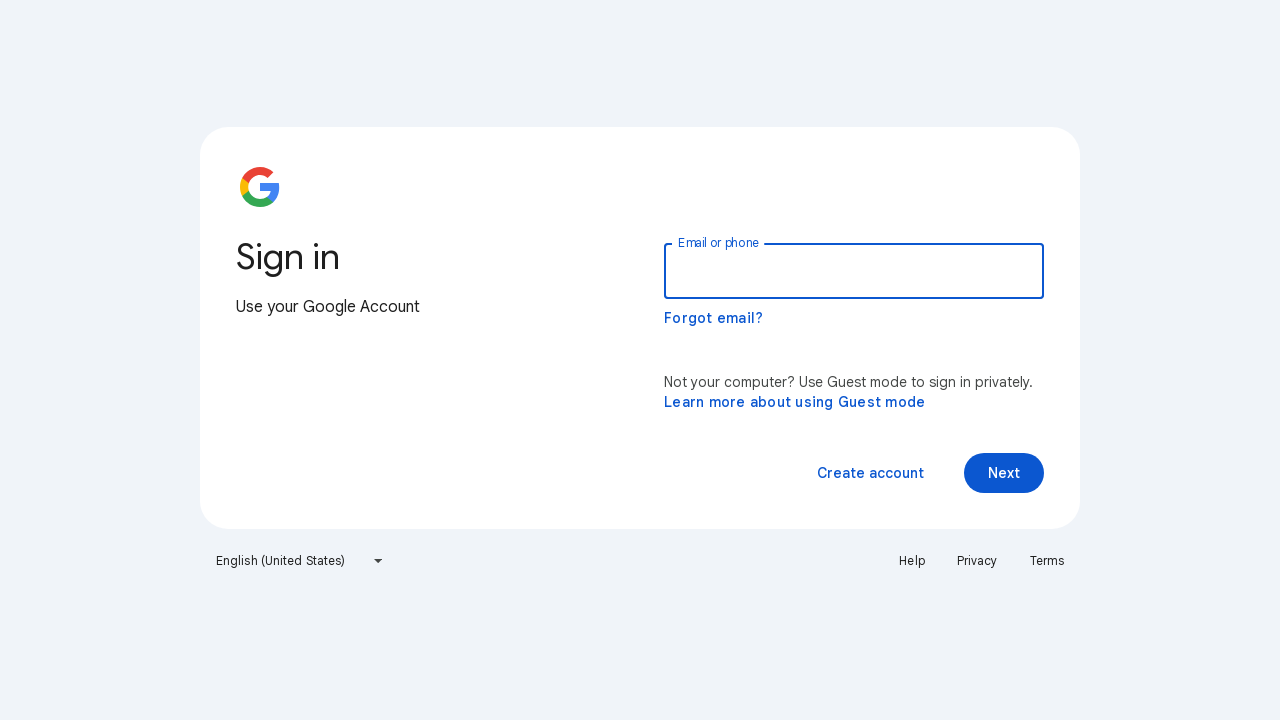

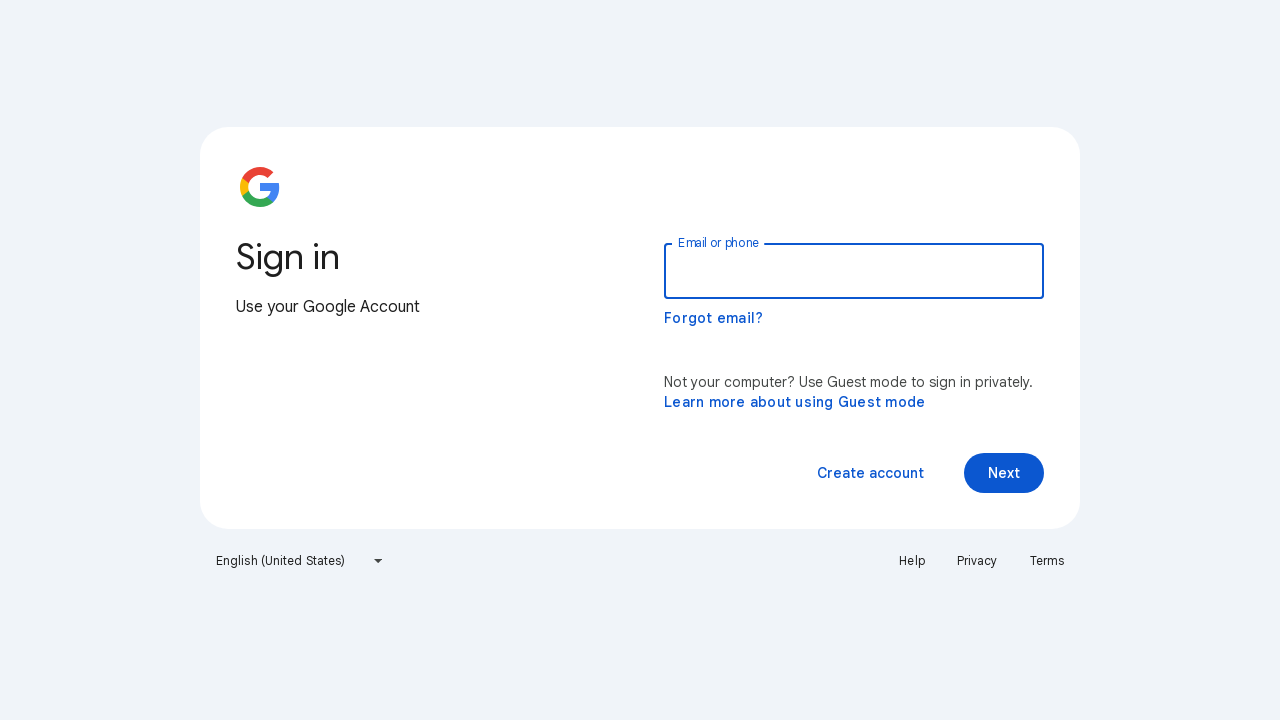